Navigates to the Form Authentication page and verifies the URL is correct

Starting URL: https://the-internet.herokuapp.com/

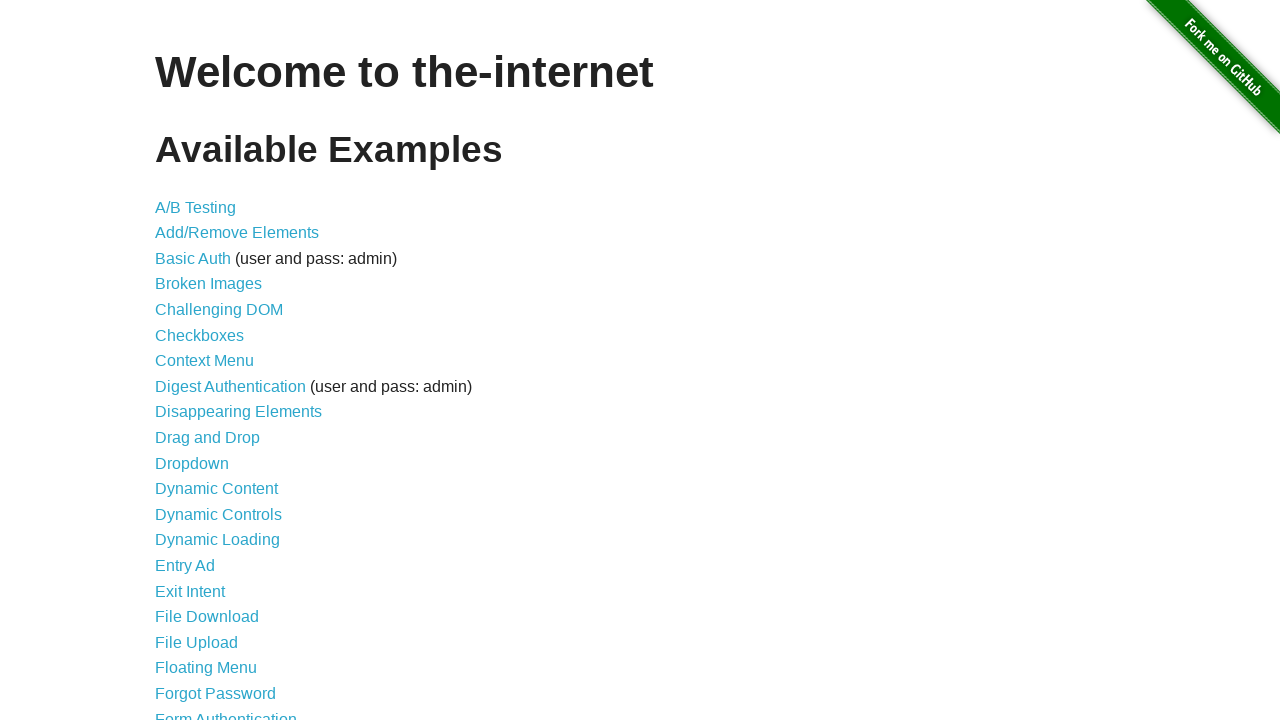

Clicked on Form Authentication link at (226, 712) on text=Form Authentication
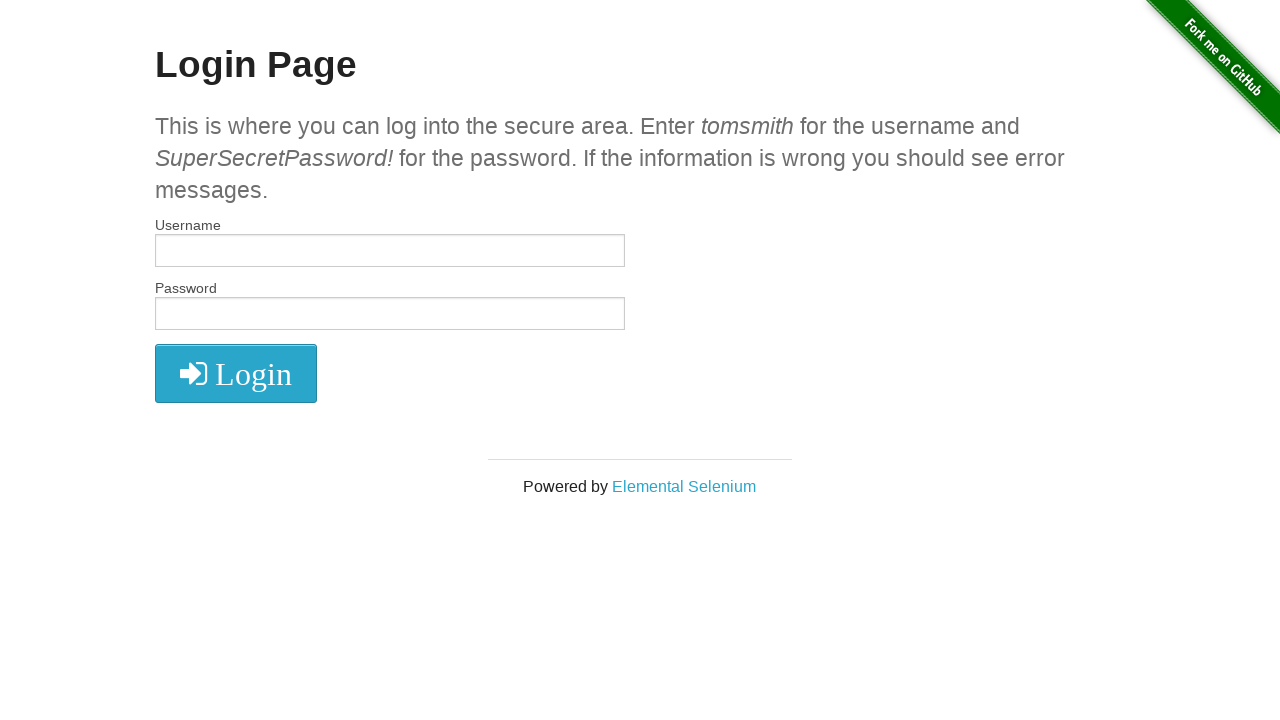

Navigated to Form Authentication page and verified URL is correct
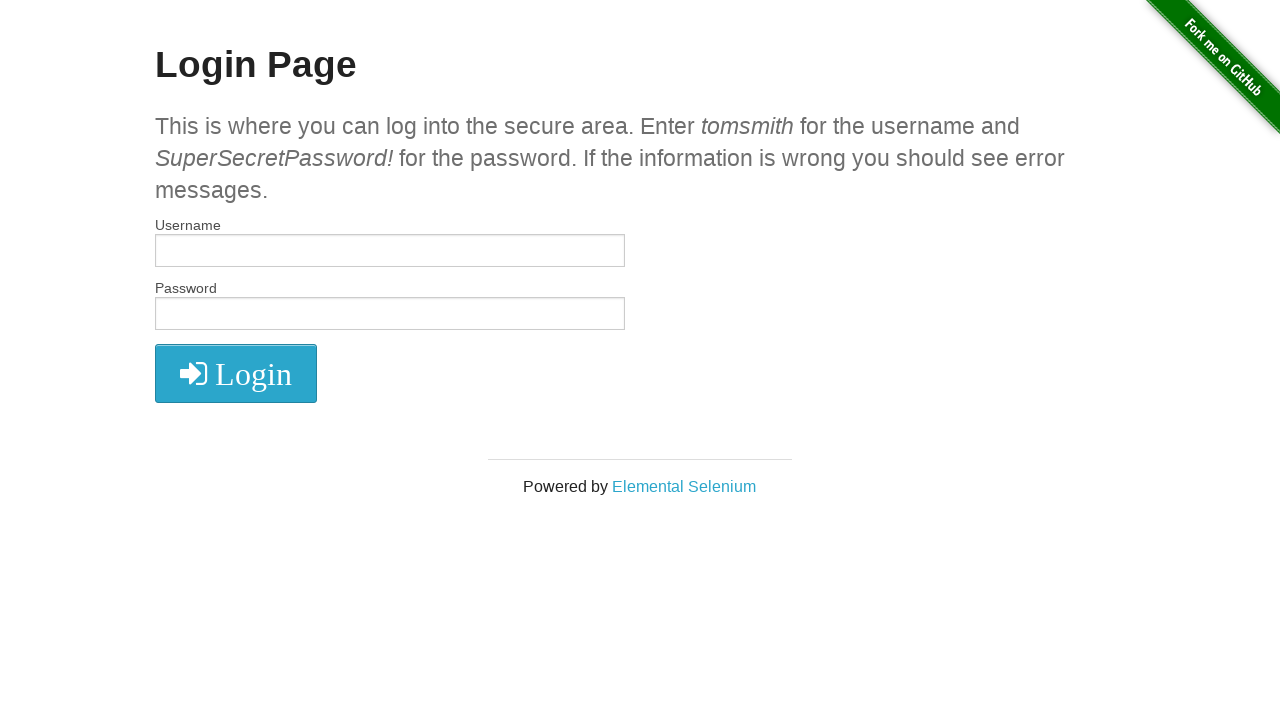

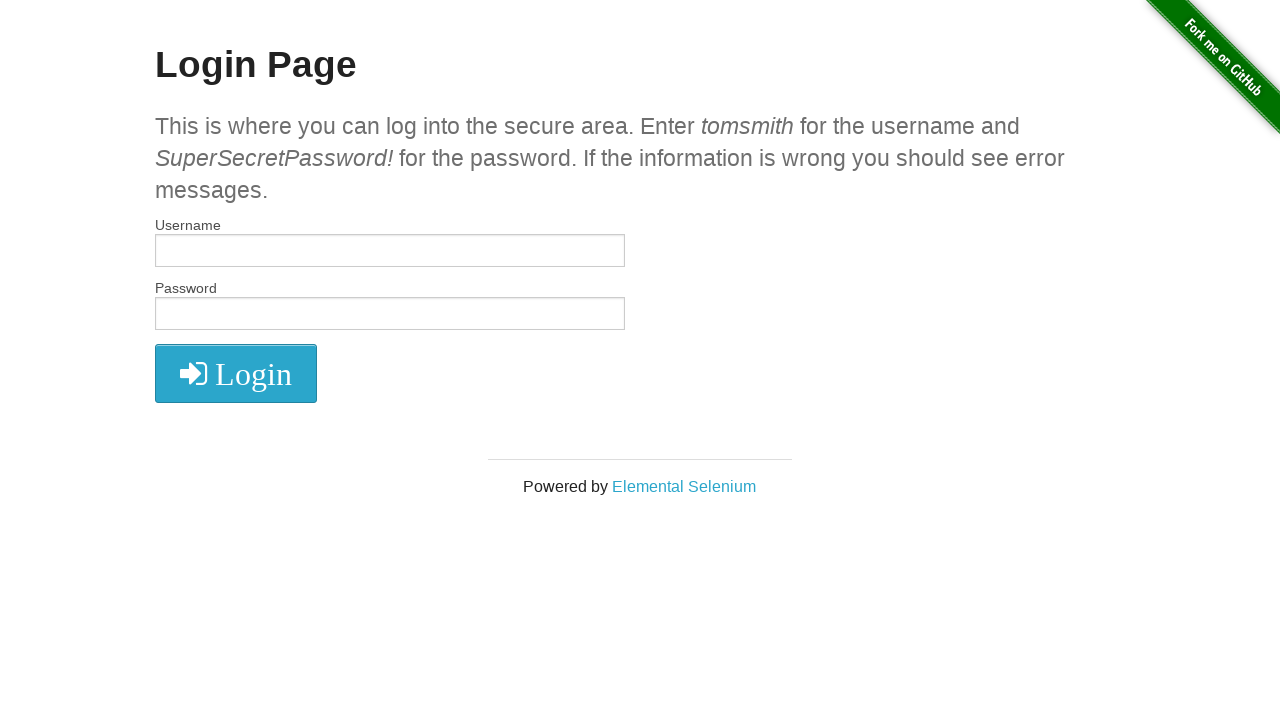